Tests checkbox unchecking functionality by navigating to the Checkboxes page and unchecking a checked checkbox

Starting URL: https://practice.cydeo.com/

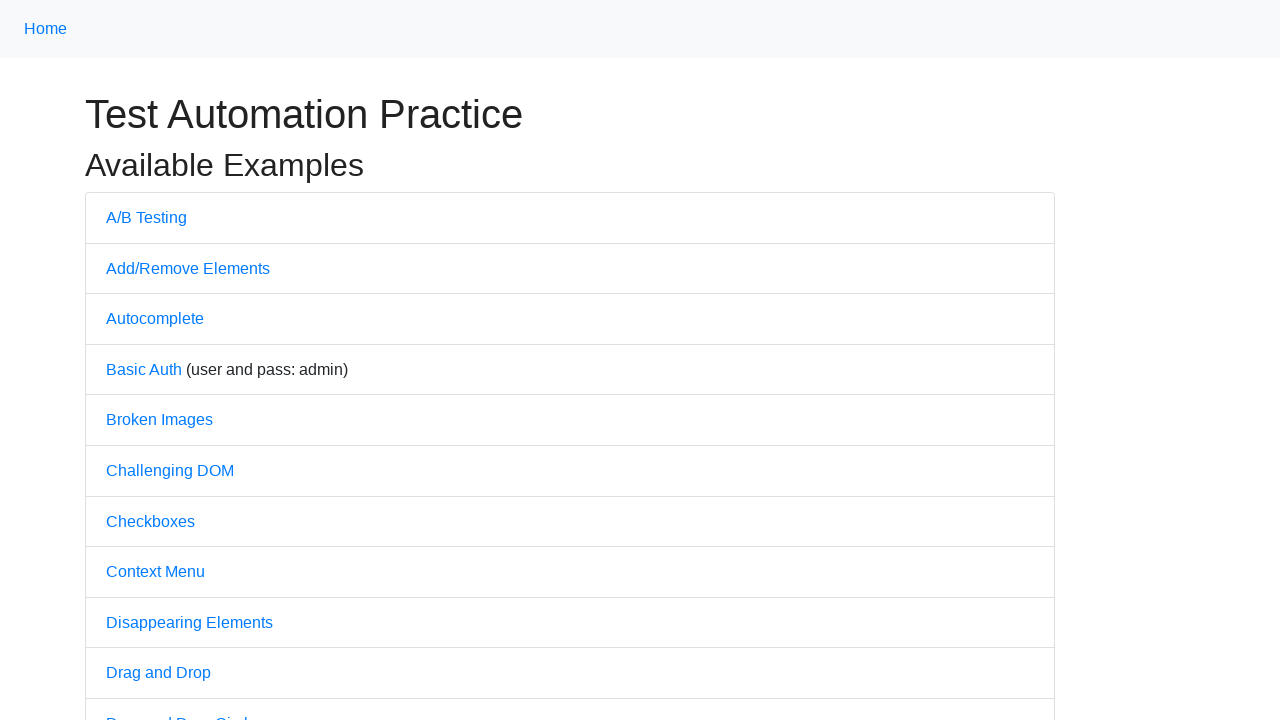

Clicked on the Checkboxes link at (150, 521) on internal:text="Checkboxes"i
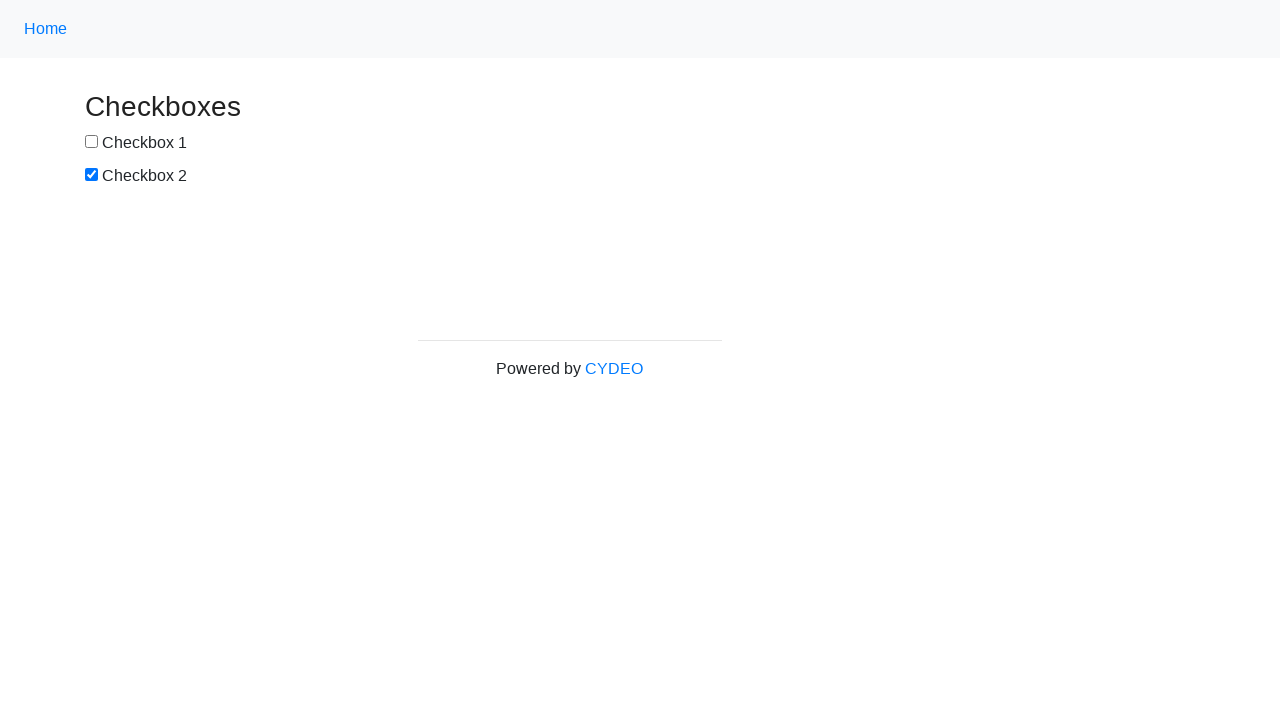

Checkboxes page loaded and second checkbox element is visible
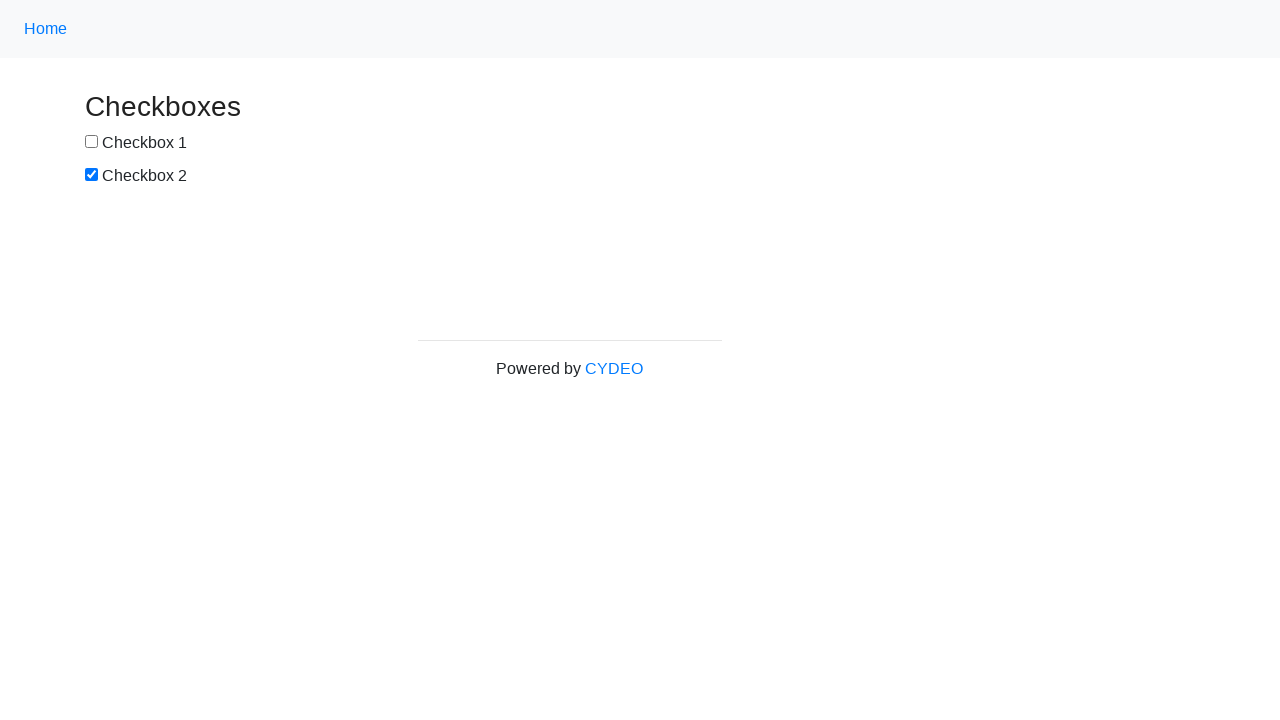

Unchecked the second checkbox at (92, 175) on xpath=//input[@id='box2']
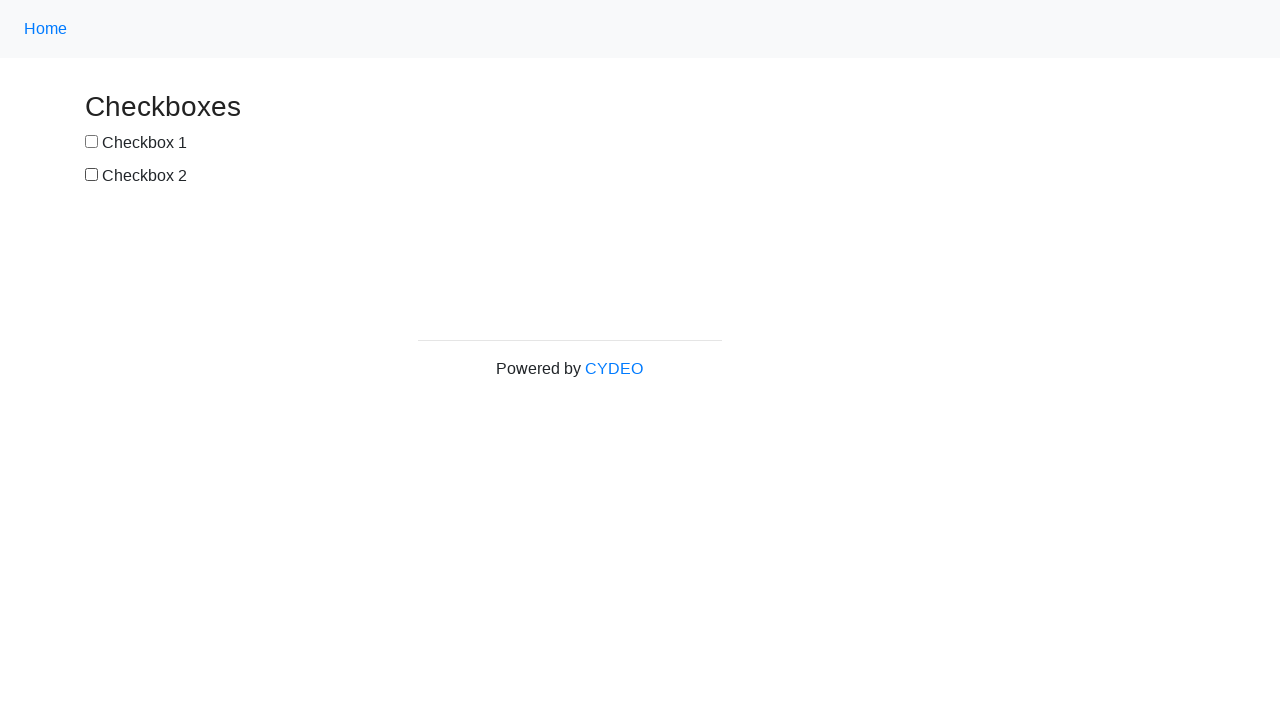

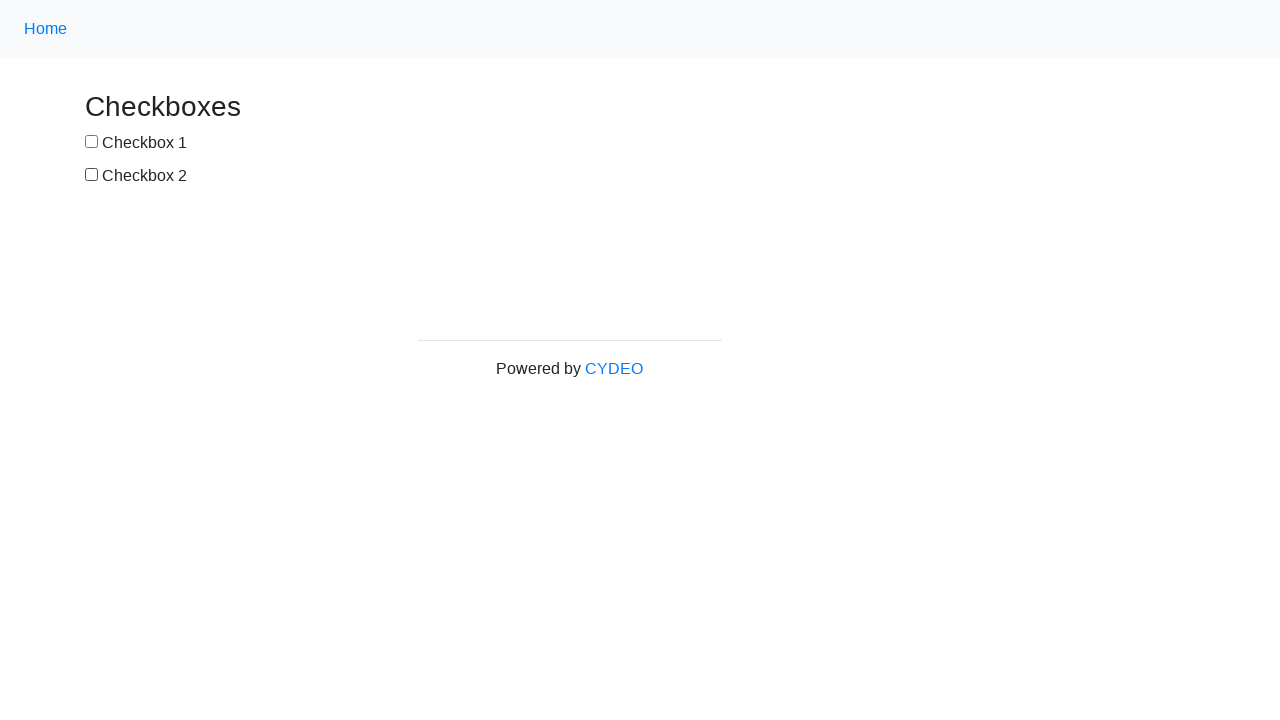